Tests registration form by entering username and password, then verifies the alert message for weak password validation

Starting URL: http://automationbykrishna.com

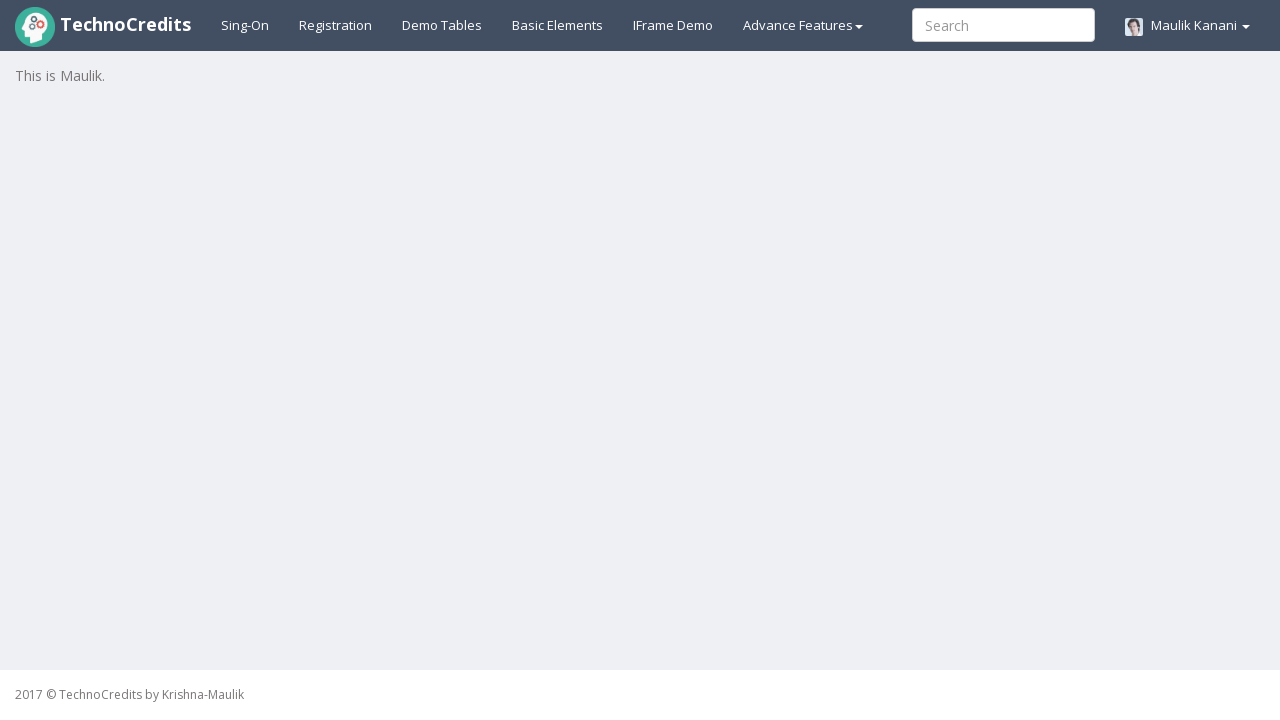

Clicked on Registration link at (336, 25) on xpath=//a[@id='registration2']
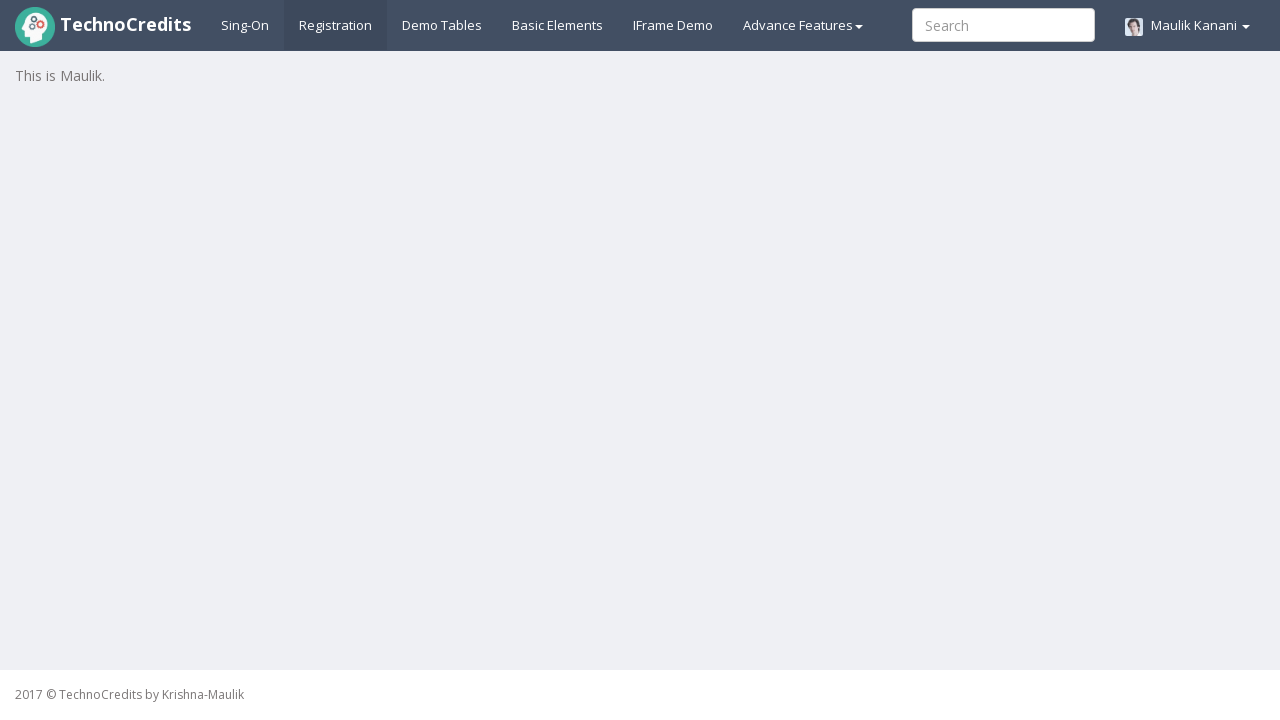

Entered username 'rubykh123' in registration form on //input[@id='unameSignin']
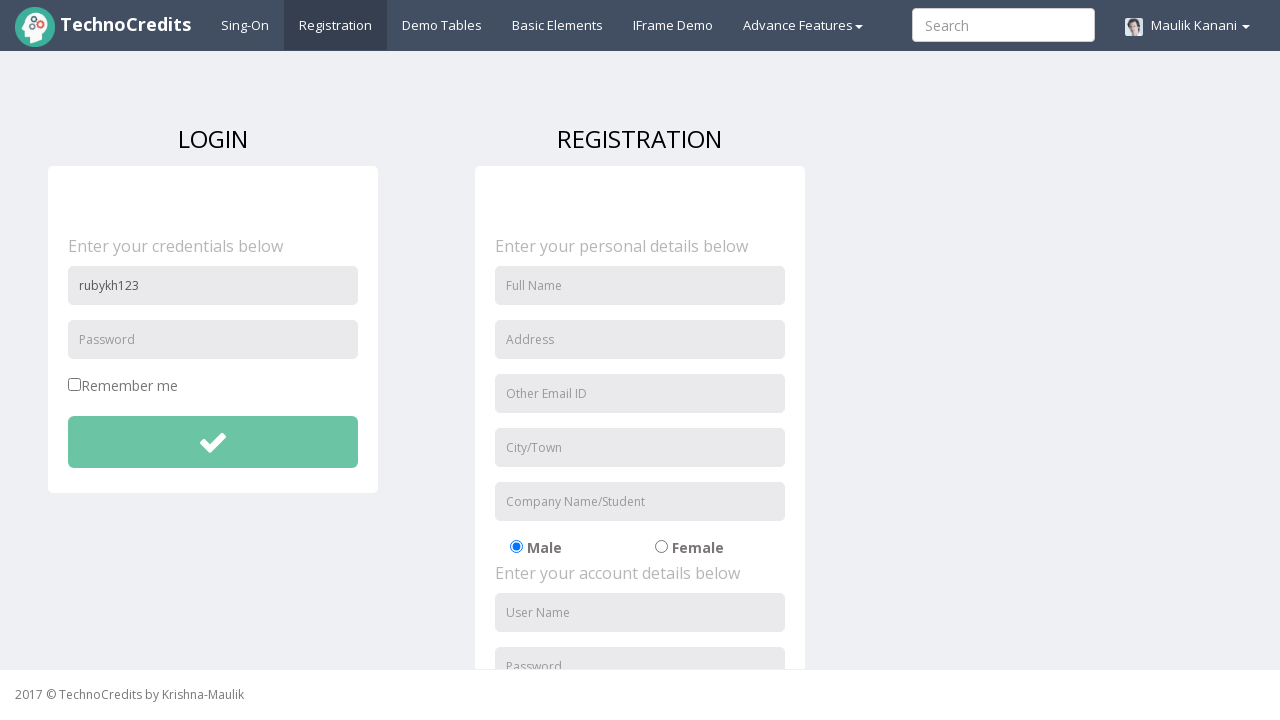

Entered password 'test123' in registration form on //input[@id='pwdSignin']
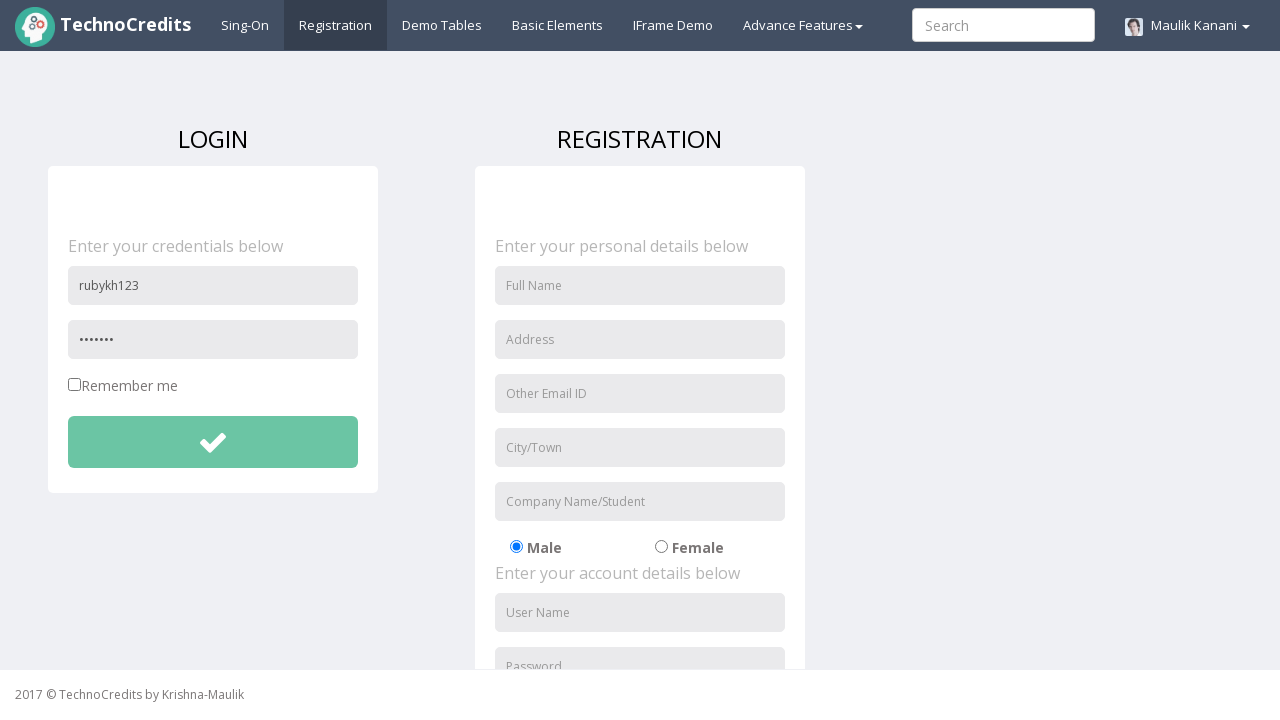

Clicked Submit button to submit registration form at (213, 442) on xpath=//button[@id='btnsubmitdetails']
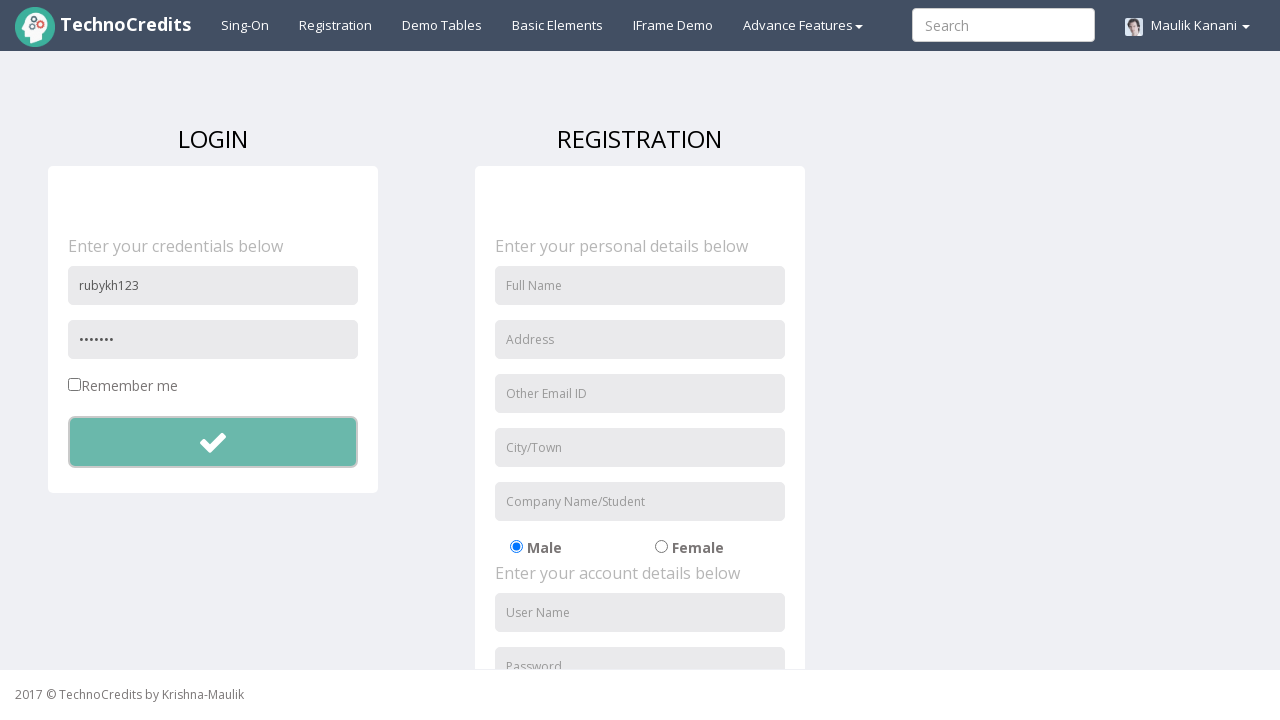

Accepted weak password validation alert dialog
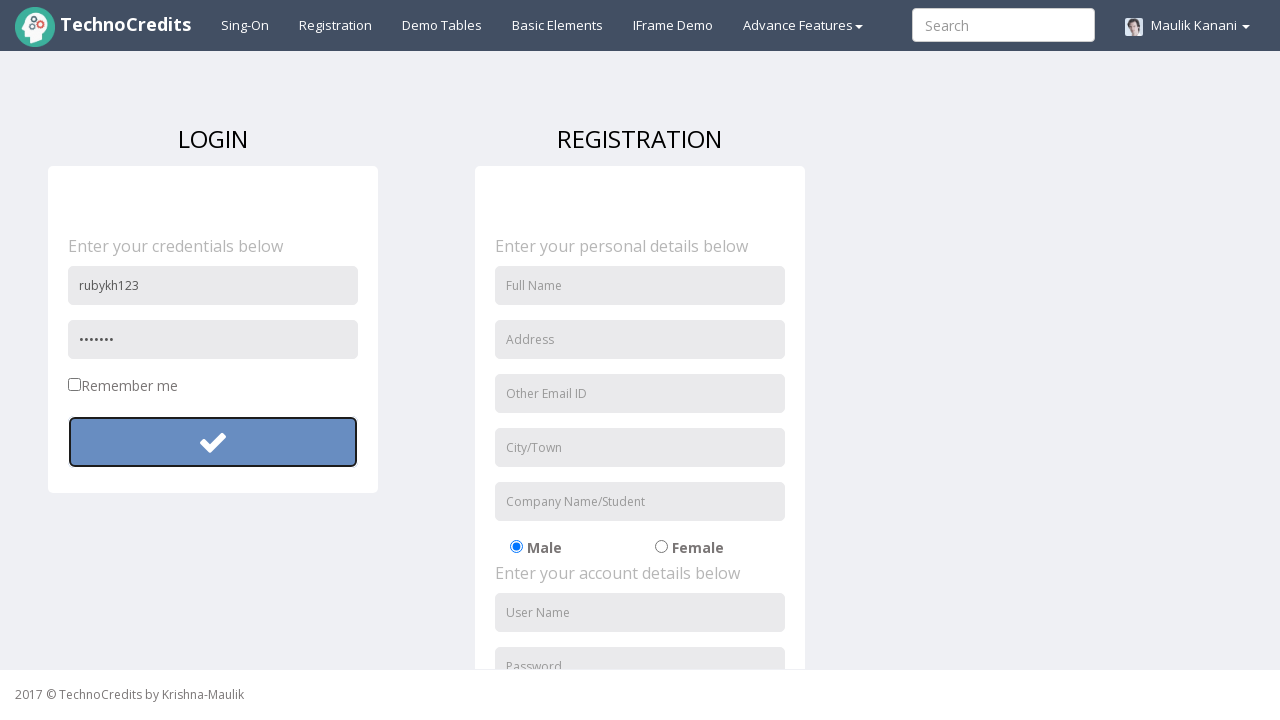

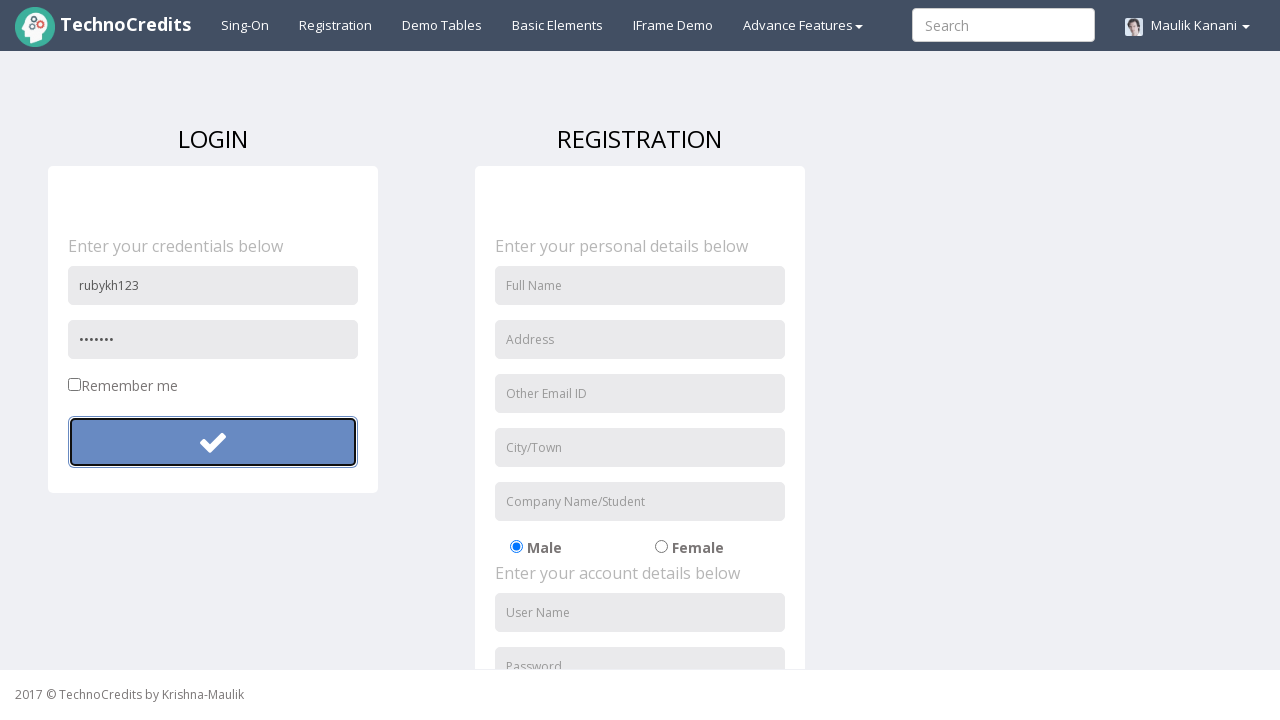